Tests handling a JavaScript prompt alert by clicking a button, entering text into the prompt, and accepting it.

Starting URL: https://v1.training-support.net/selenium/javascript-alerts

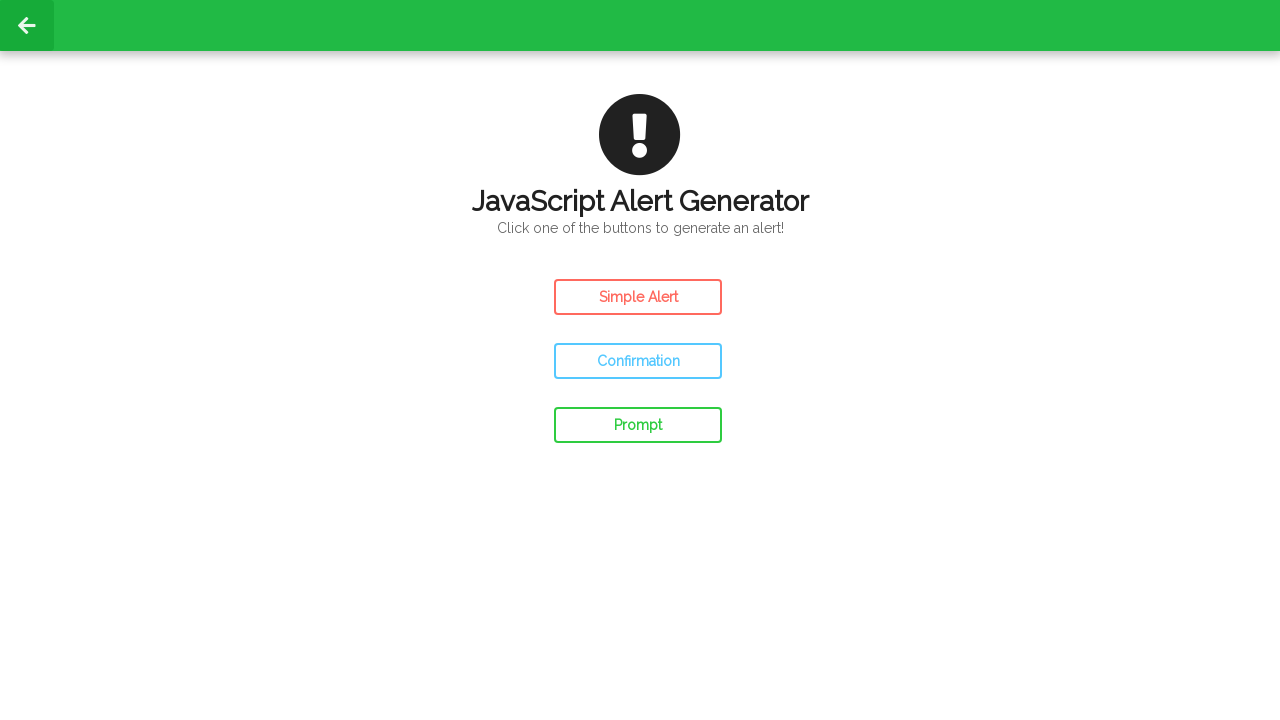

Set up dialog handler to accept prompt with text 'awesome!'
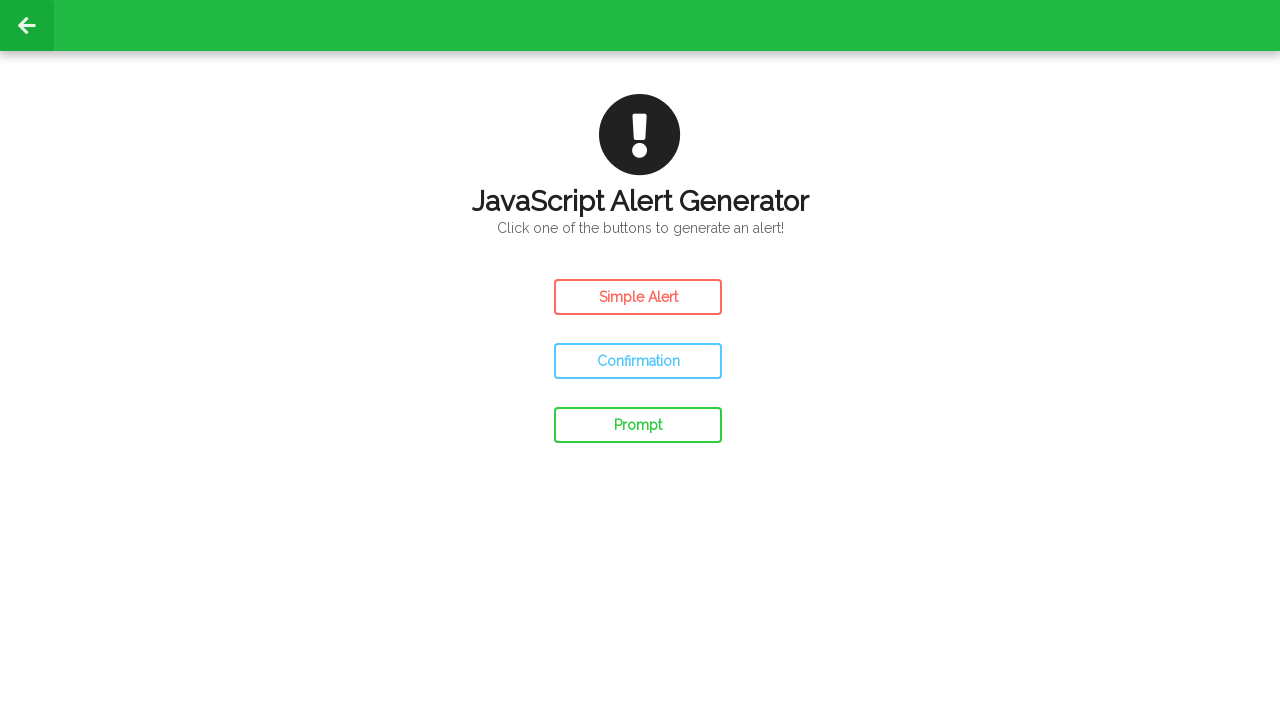

Clicked prompt button to open JavaScript prompt alert at (638, 425) on #prompt
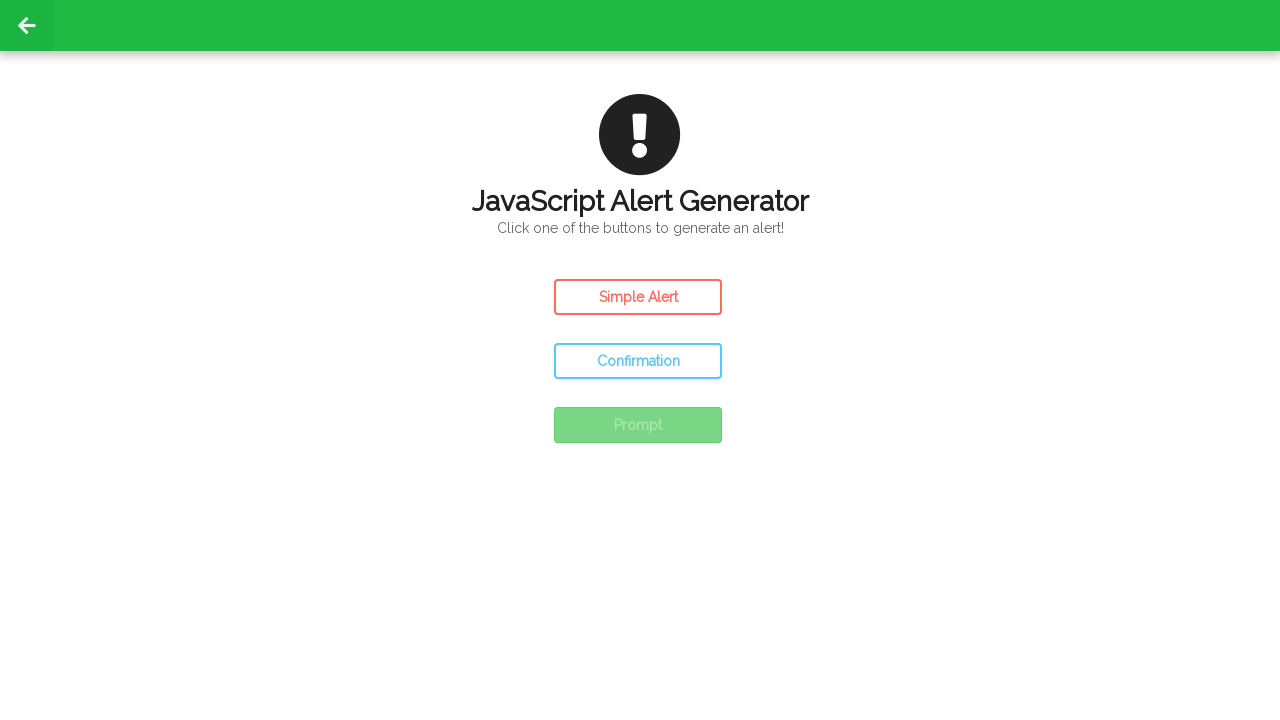

Waited for prompt alert to be handled
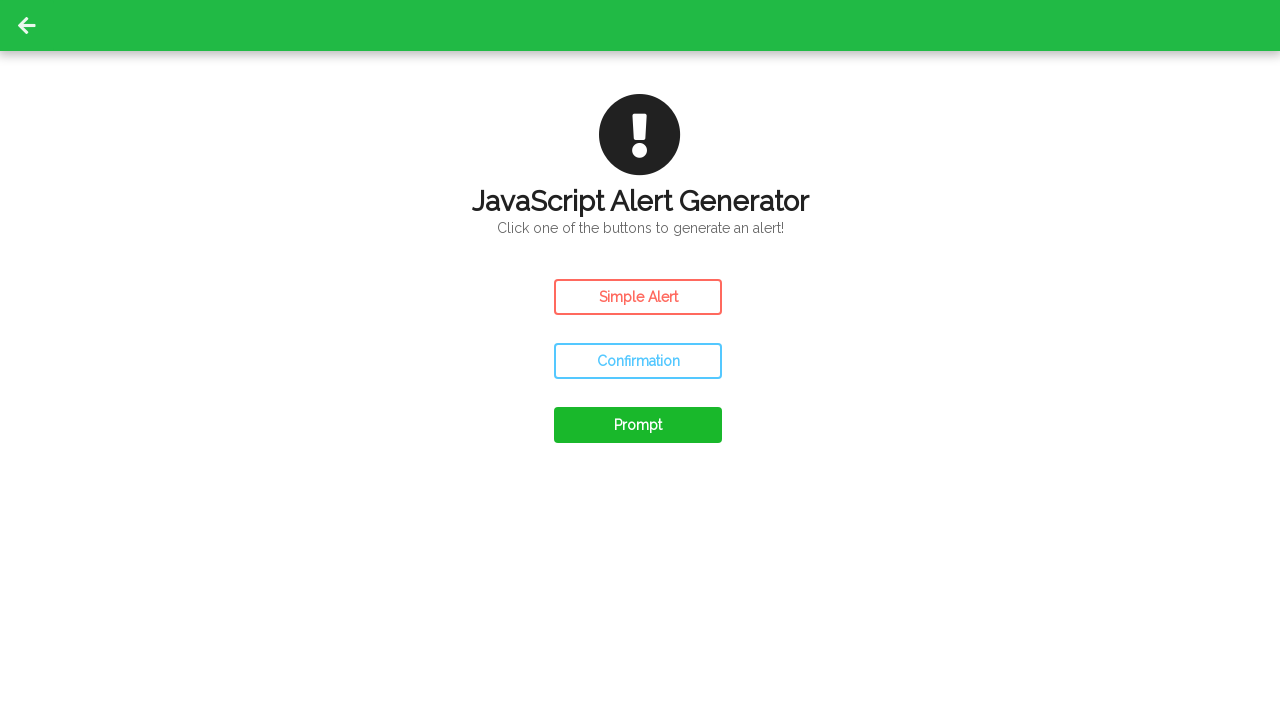

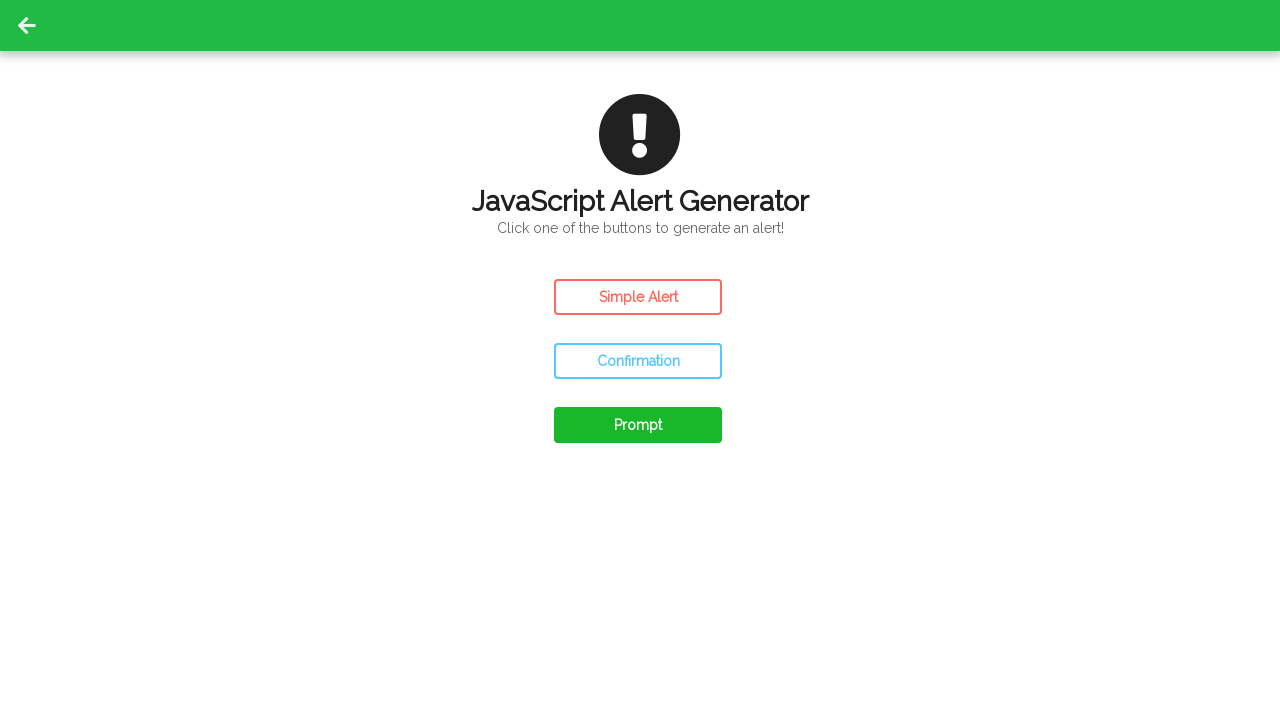